Tests JavaScript alert and confirm dialog handling by filling a name field, triggering alert and confirm buttons, and dismissing the dialogs

Starting URL: https://qaclickacademy.com/practice.php

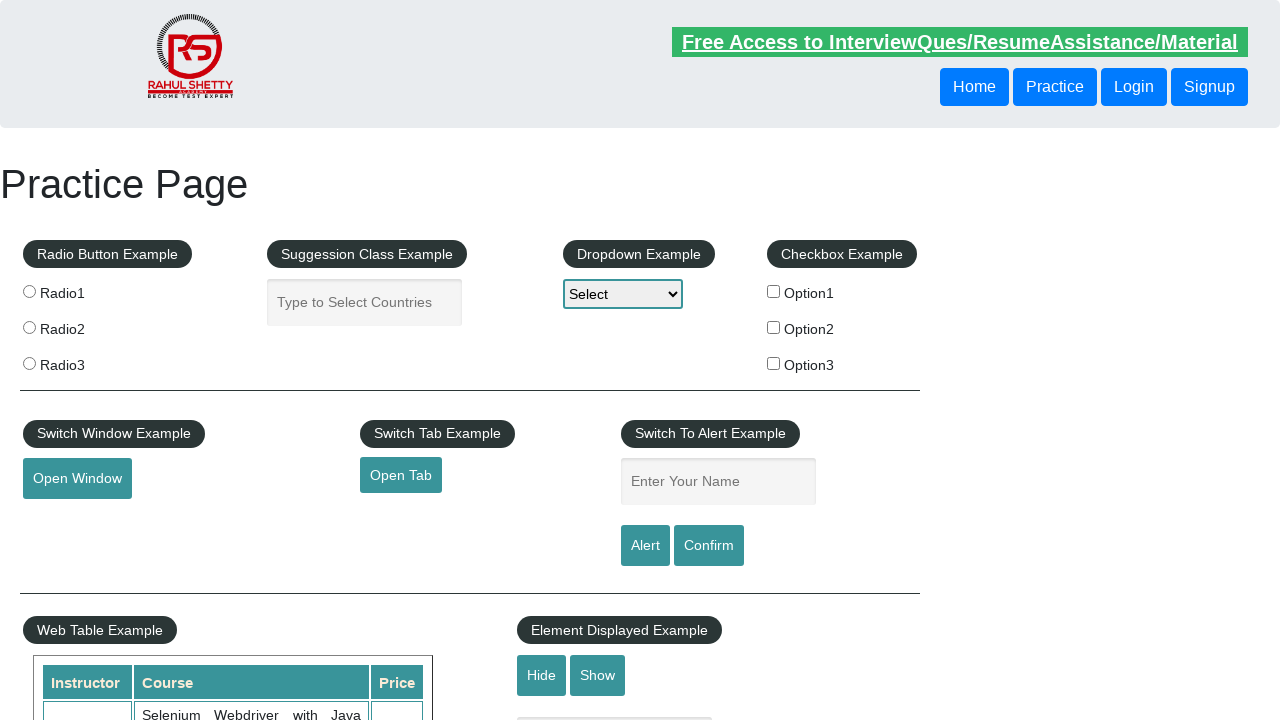

Filled name field with 'siva' on input#name
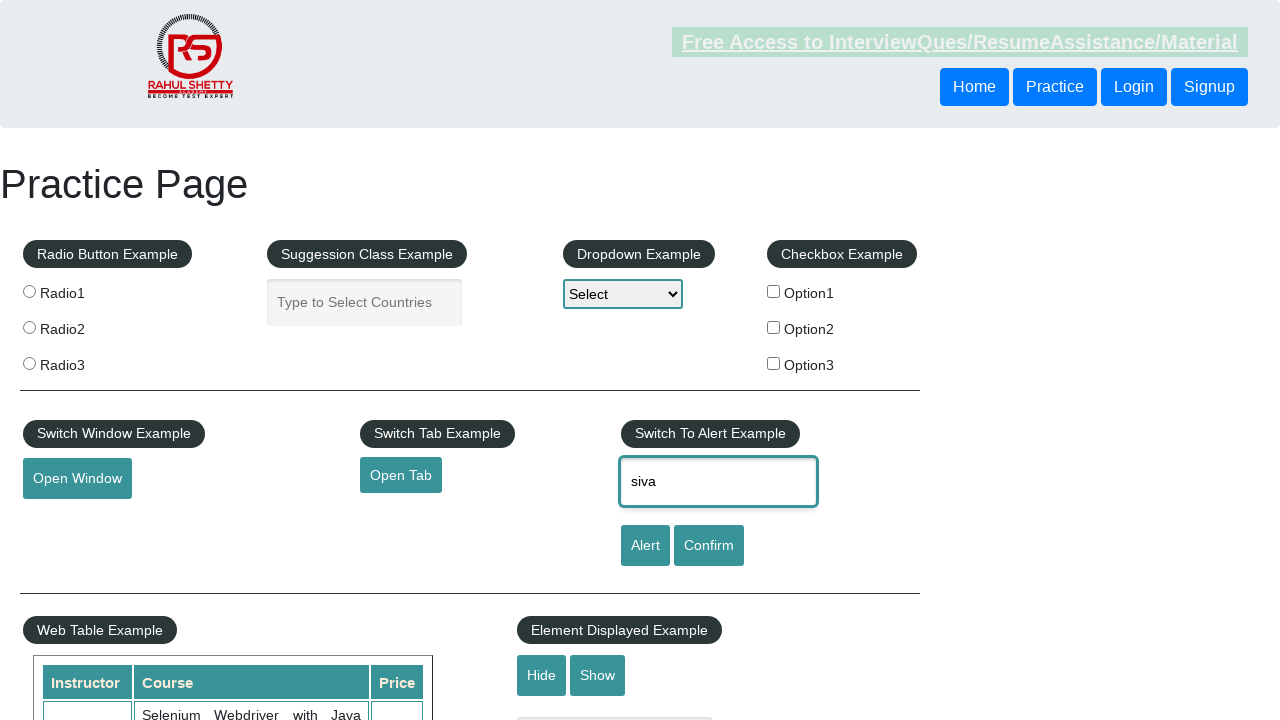

Clicked alert button at (645, 546) on #alertbtn
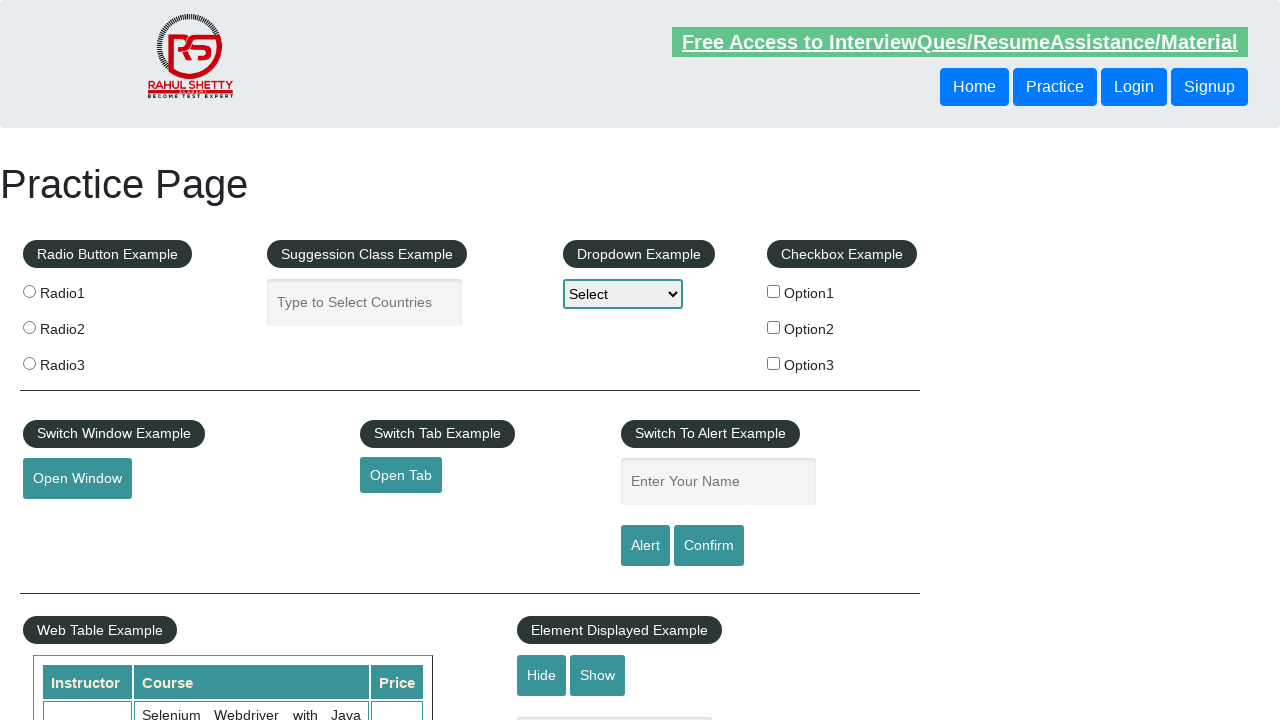

Set up dialog handler to dismiss alert
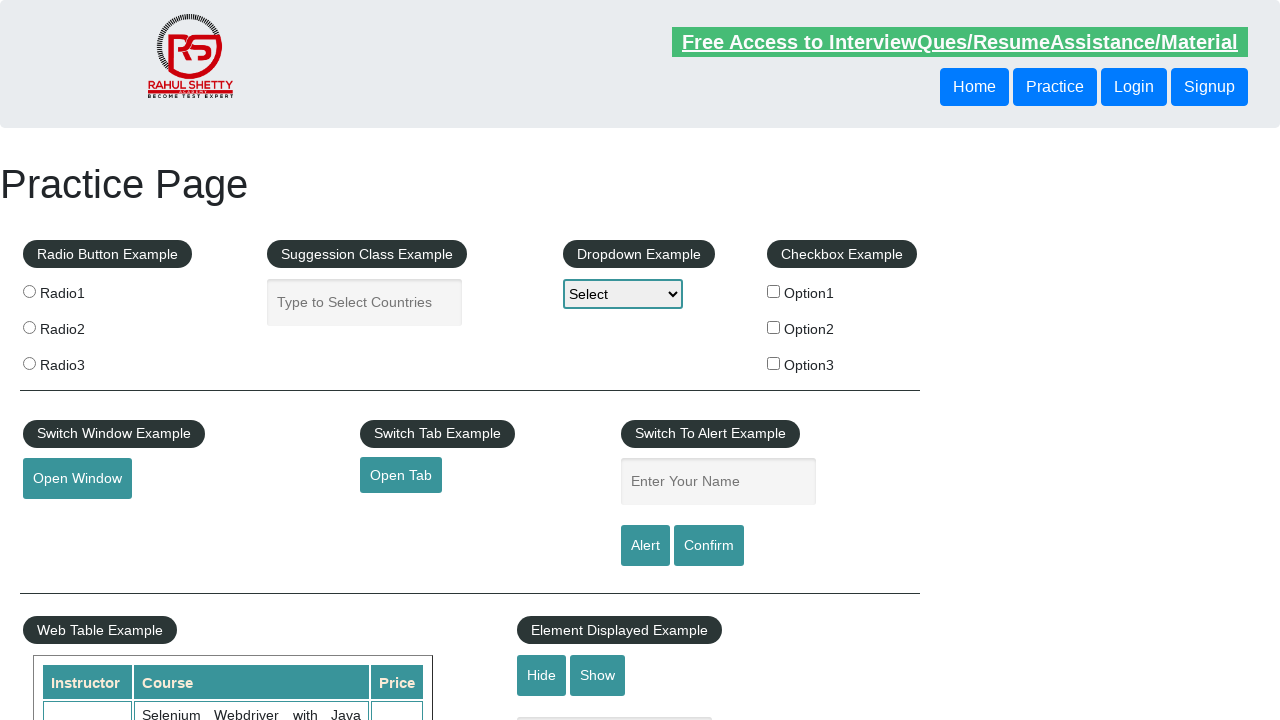

Waited 500ms for alert dialog to be dismissed
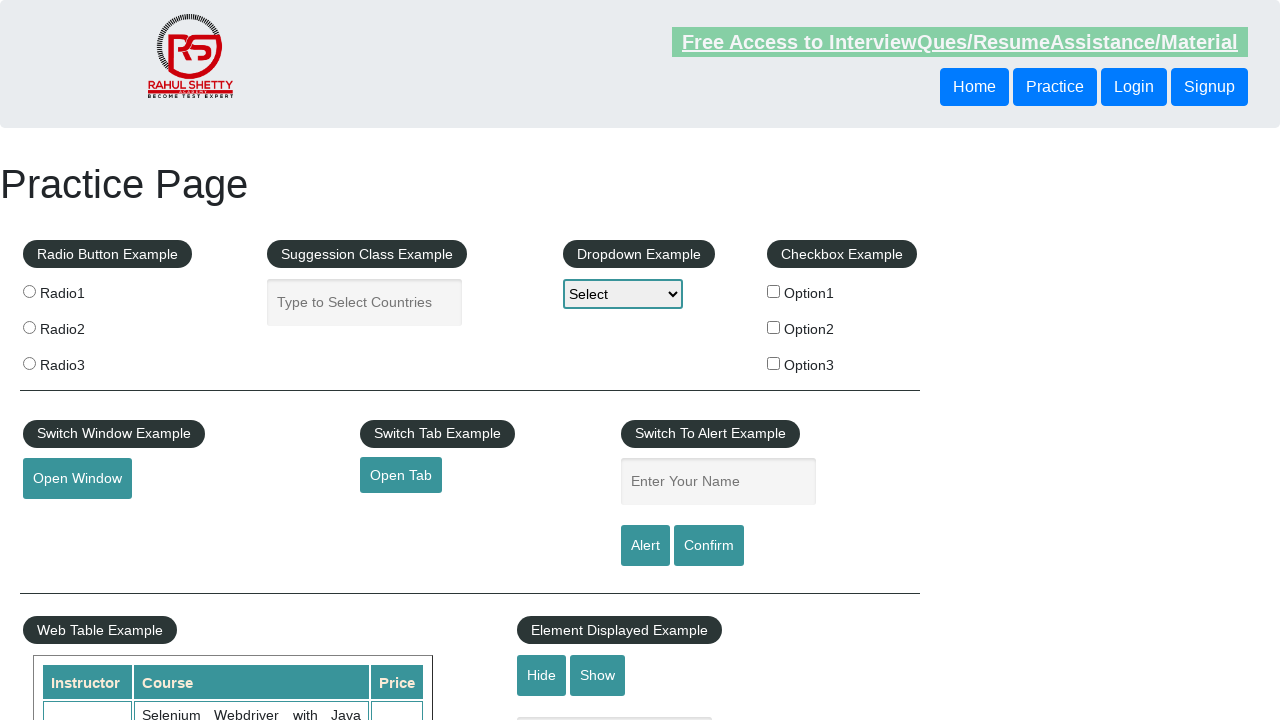

Clicked confirm button at (709, 546) on #confirmbtn
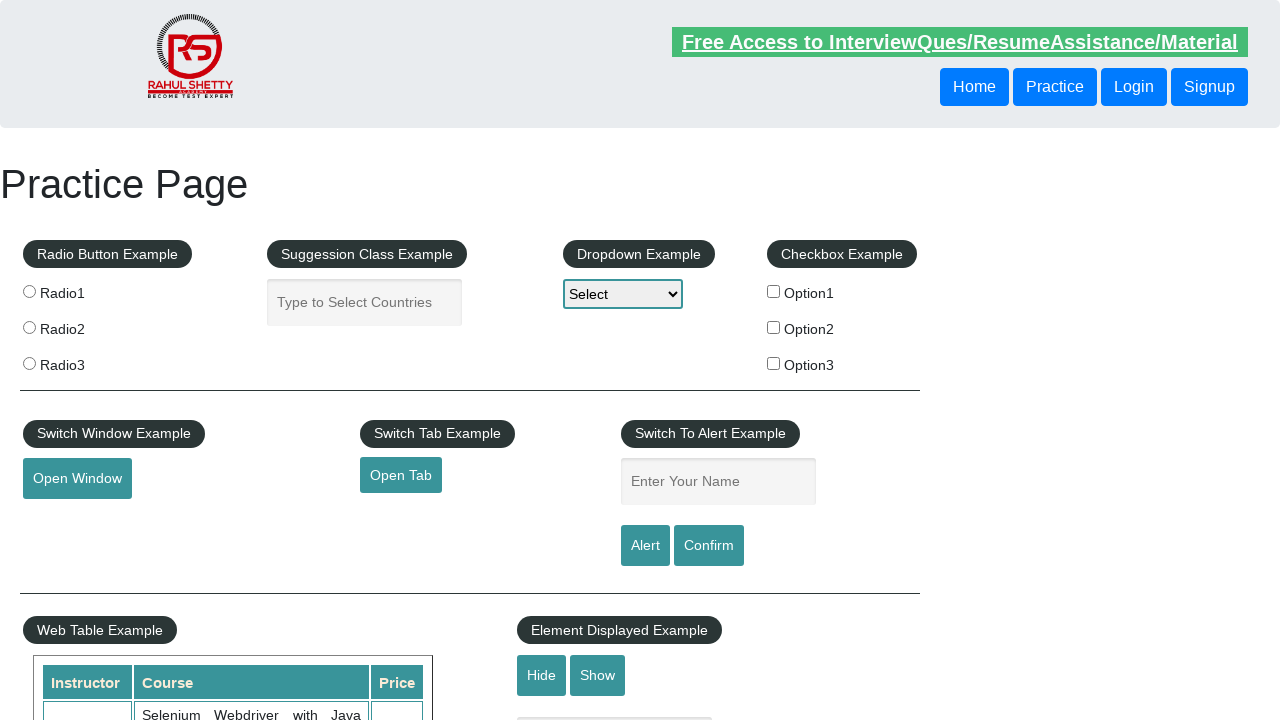

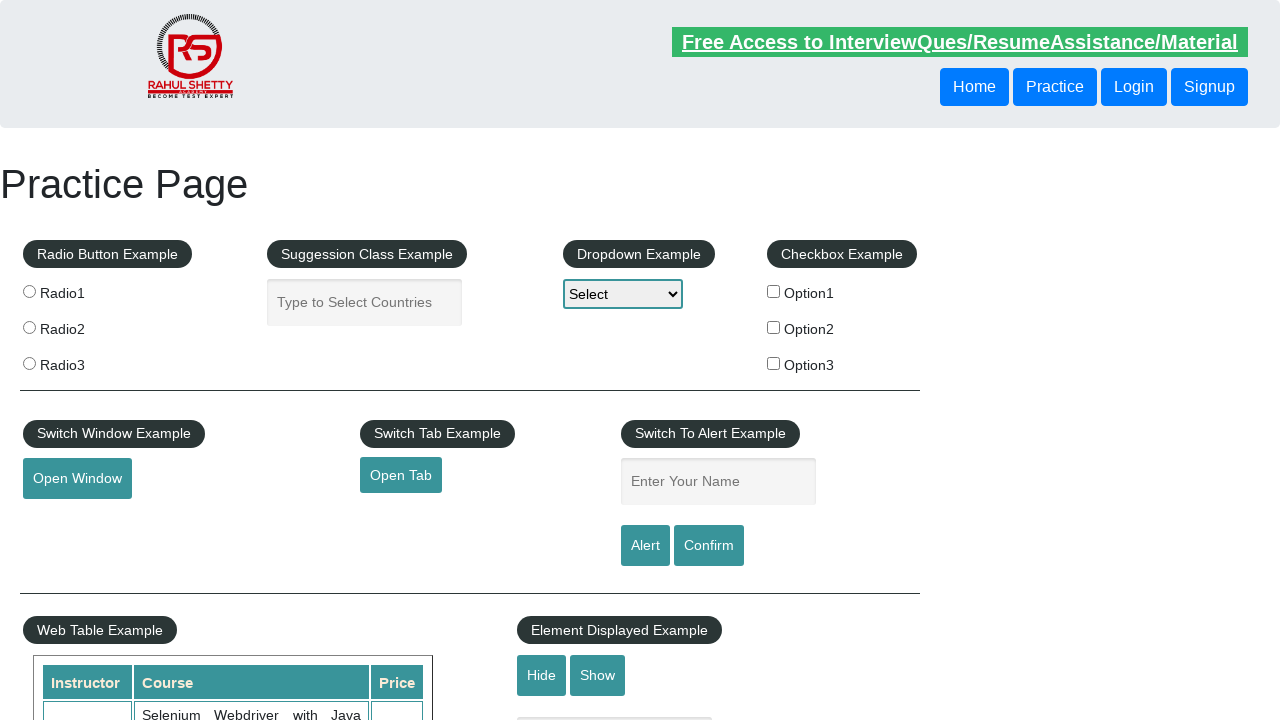